Tests click and hold functionality by selecting multiple consecutive items in a selectable list

Starting URL: https://automationfc.github.io/jquery-selectable/

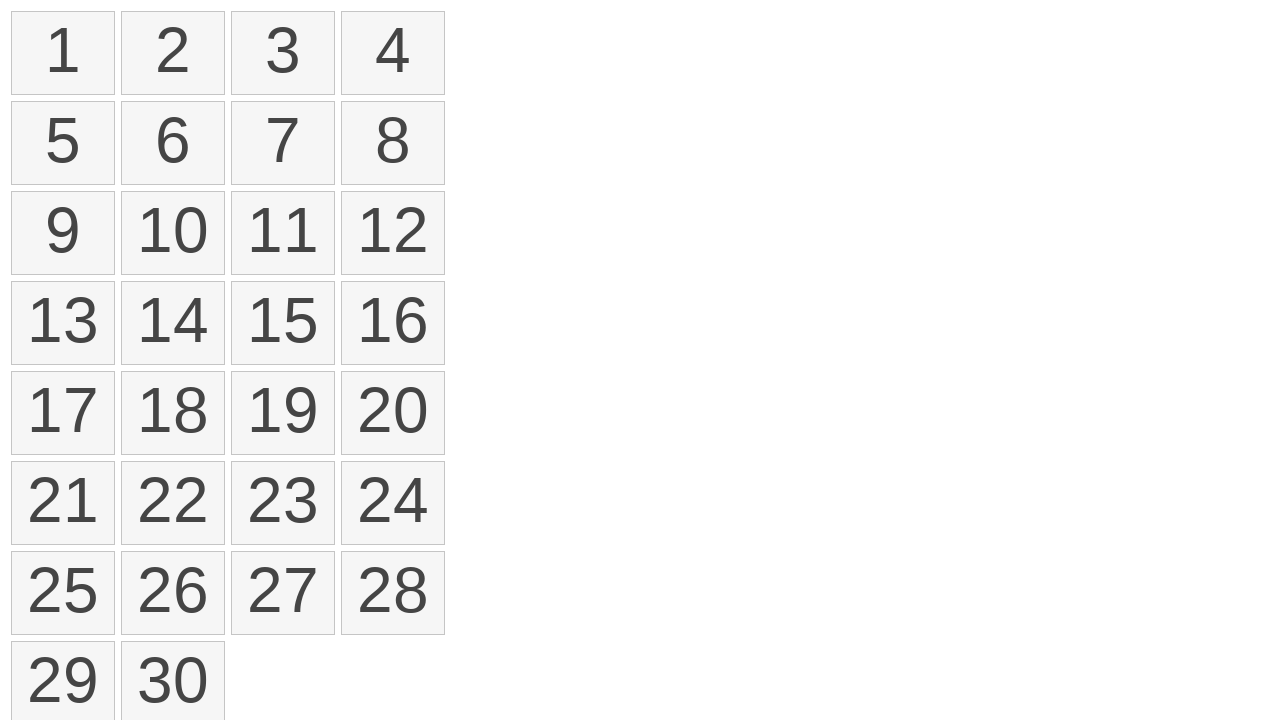

Located all selectable list items
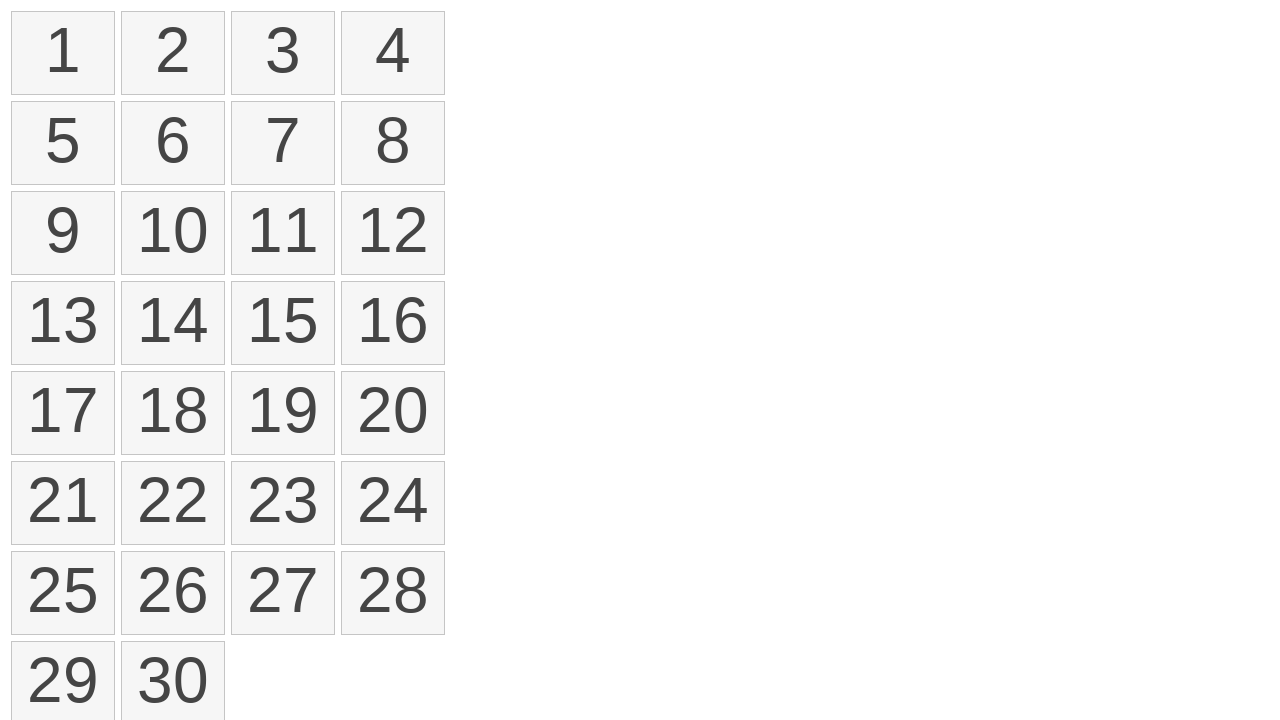

Hovered over first list item at (63, 53) on ol#selectable>li >> nth=0
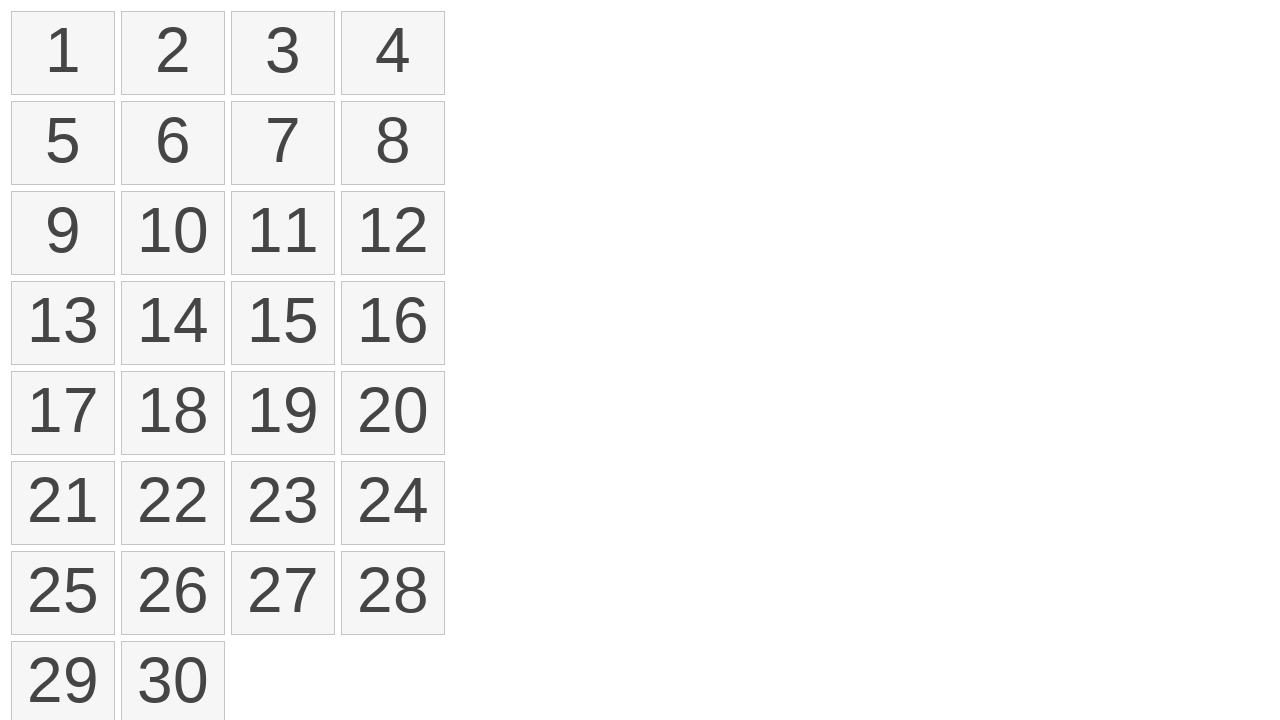

Pressed mouse button down to start selection at (63, 53)
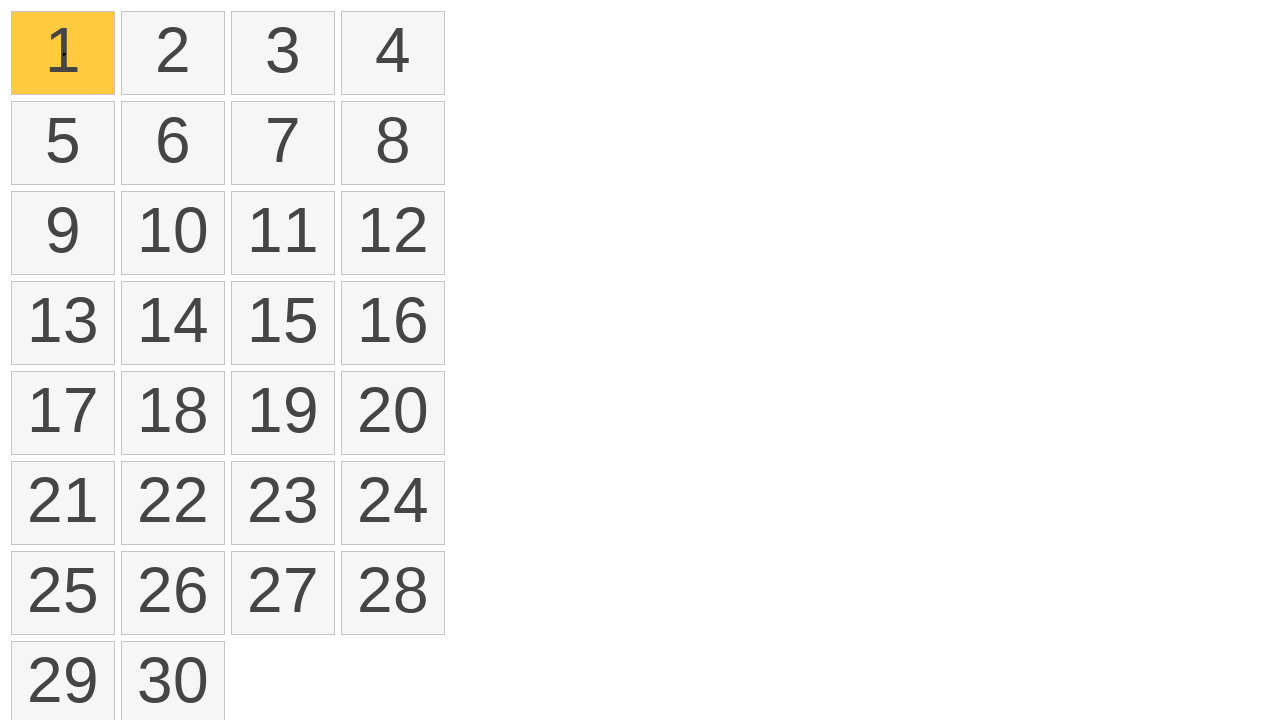

Dragged to 8th list item while holding mouse button at (393, 143) on ol#selectable>li >> nth=7
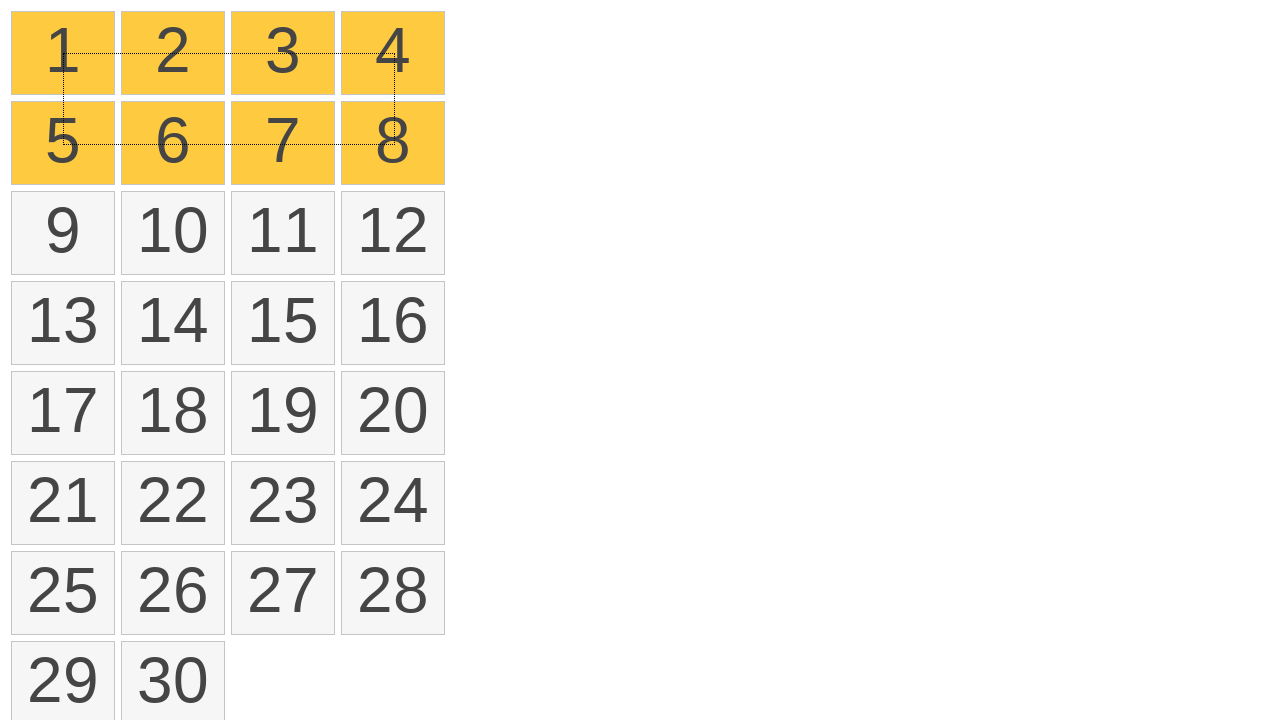

Released mouse button to complete selection at (393, 143)
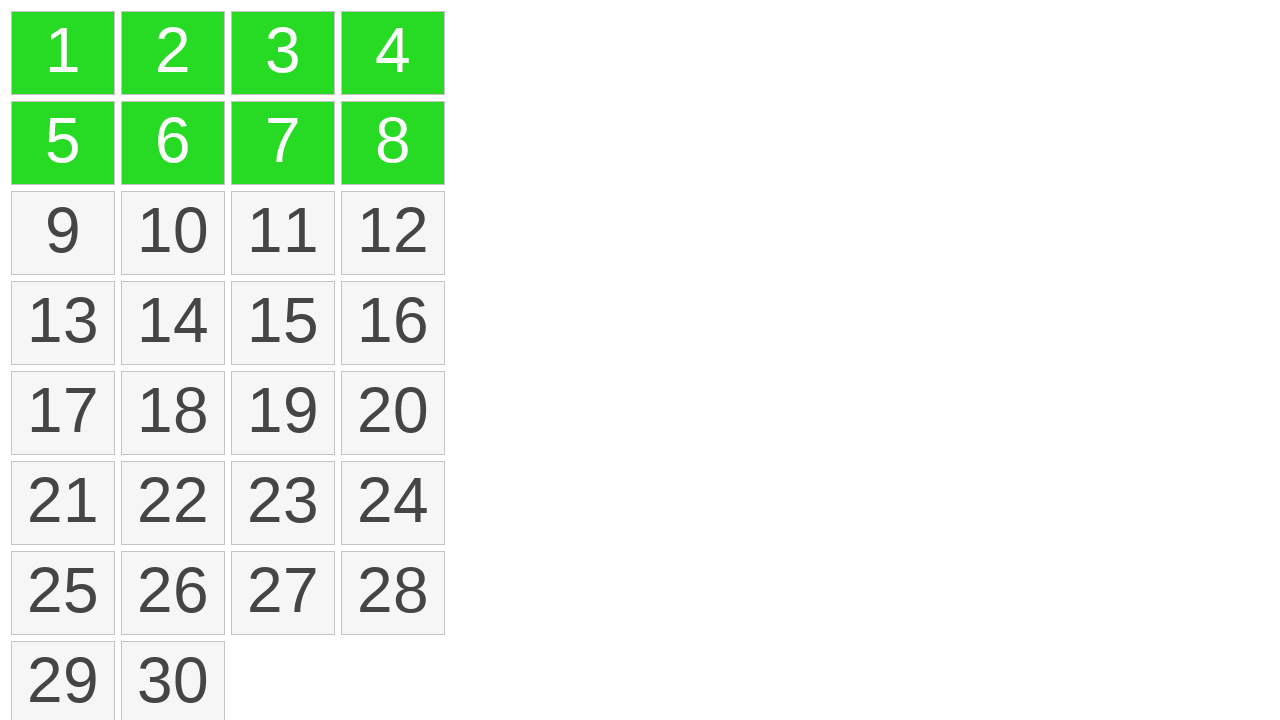

Waited for selection animation to complete
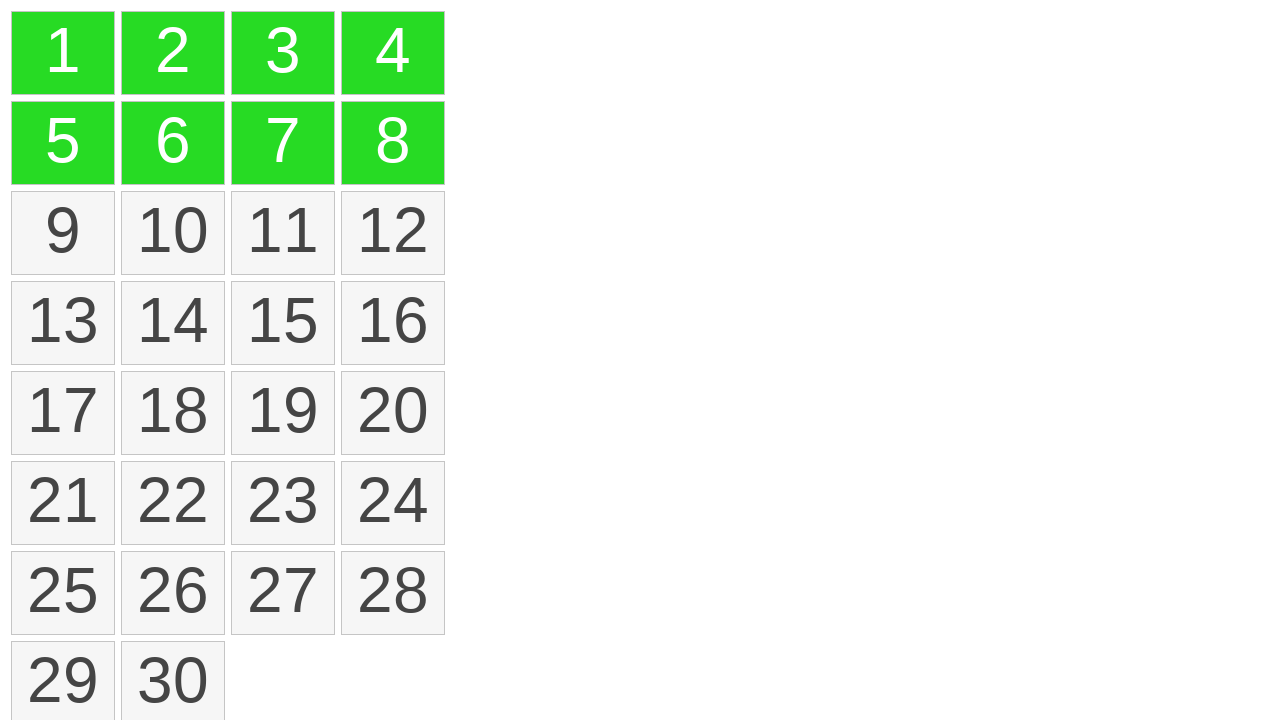

Located all selected items with ui-selected class
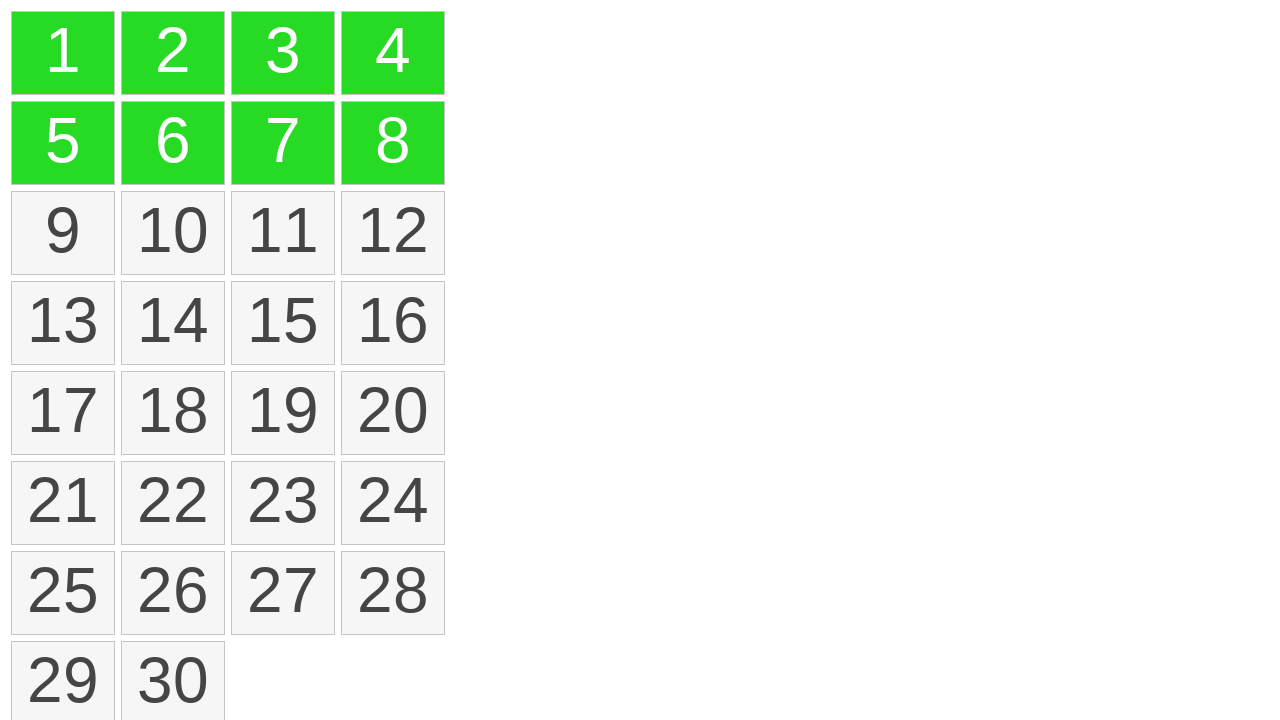

Verified that exactly 8 items are selected
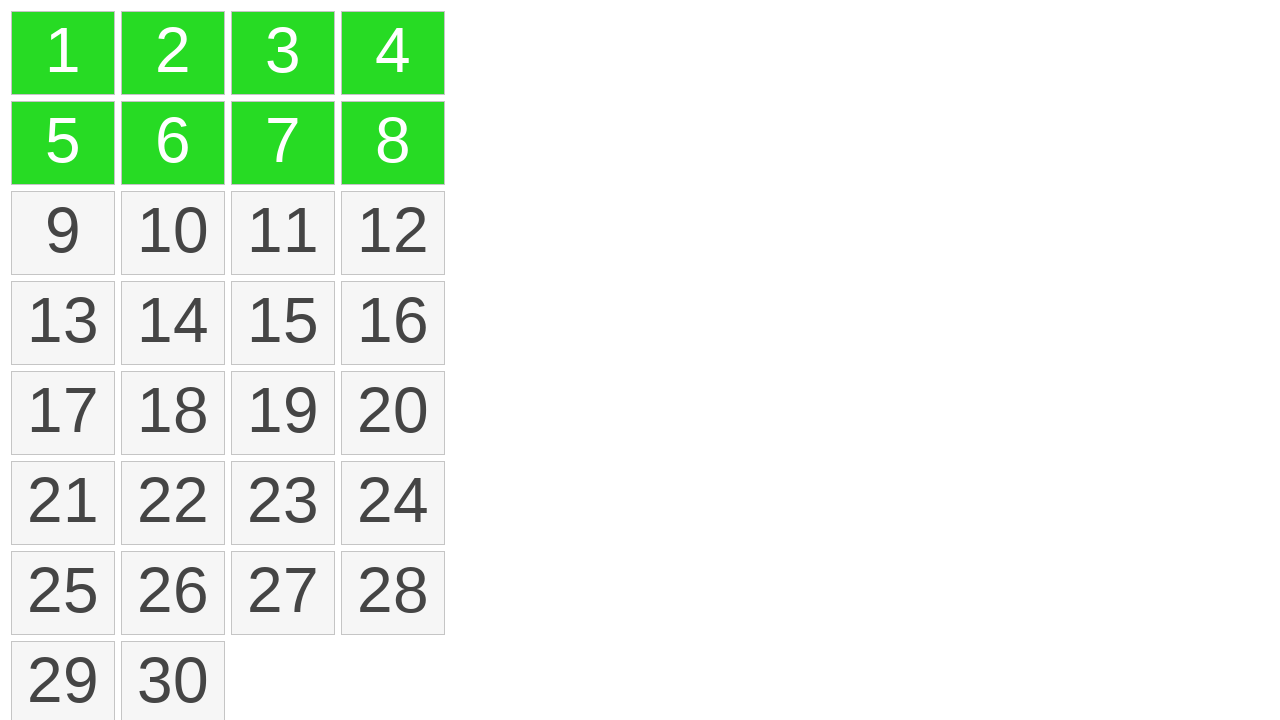

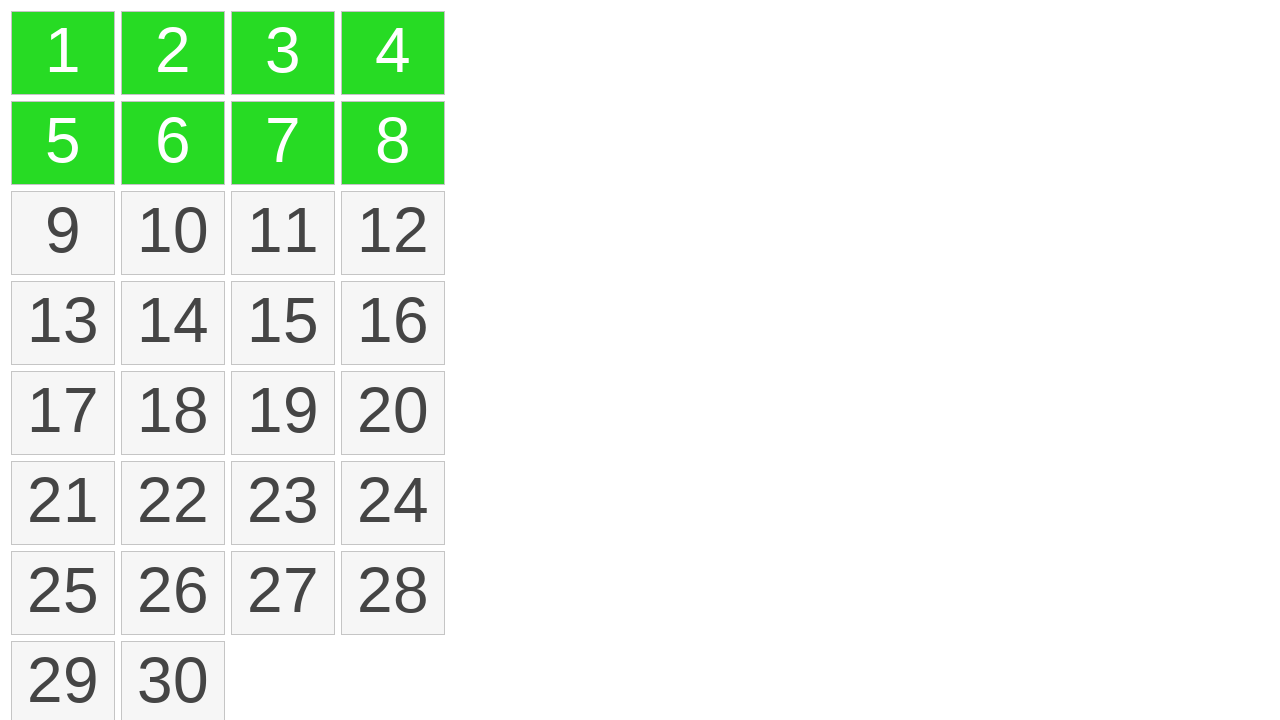